Tests property search functionality on Wellington Council website by searching for an address, interacting with aerial photos modal, expanding/collapsing sections, and filling out a form to remove details.

Starting URL: https://services.wellington.govt.nz/property-search/

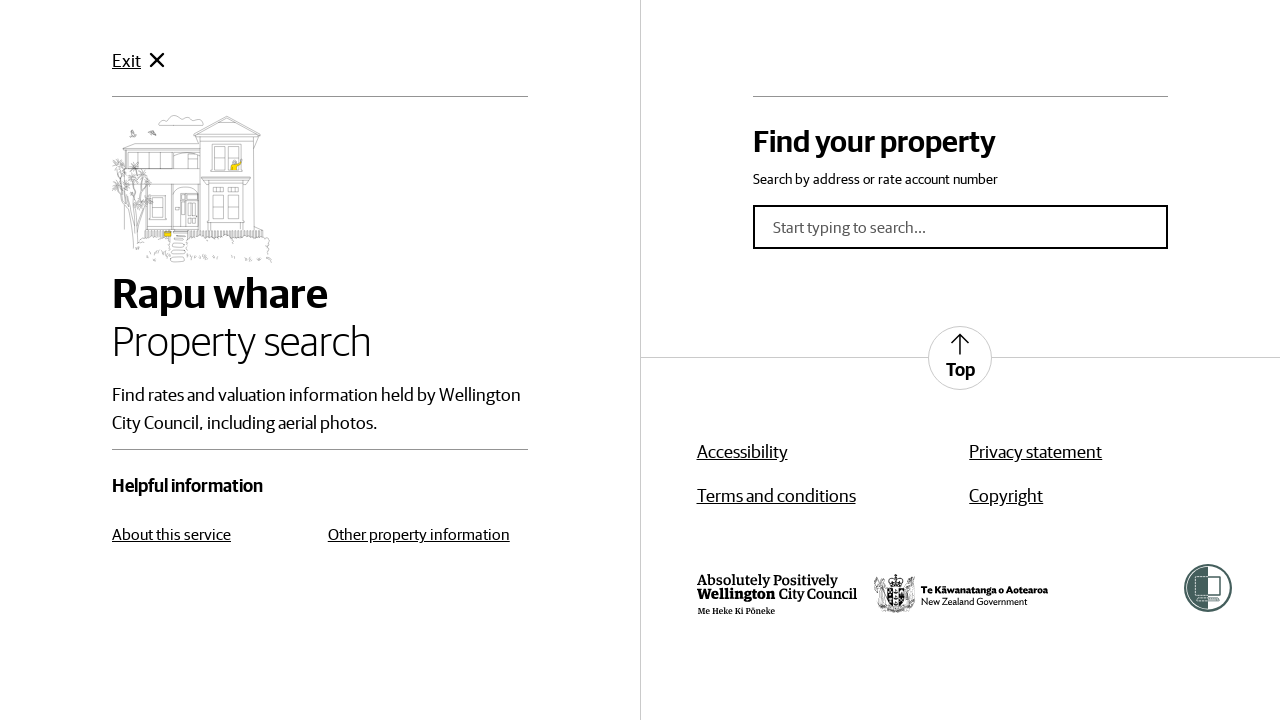

Clicked on the property search input field at (964, 227) on .css-19bb58m
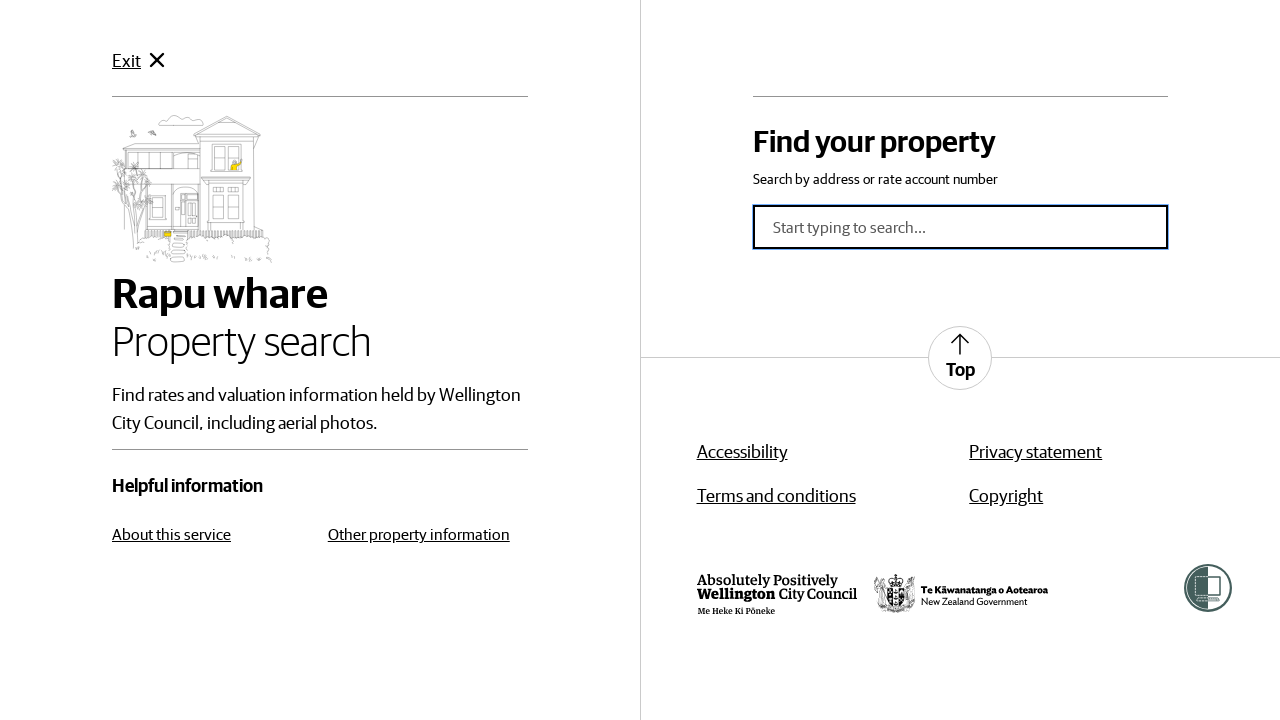

Filled search field with address '113 the terrace' on internal:label="option , selected. Select is"i
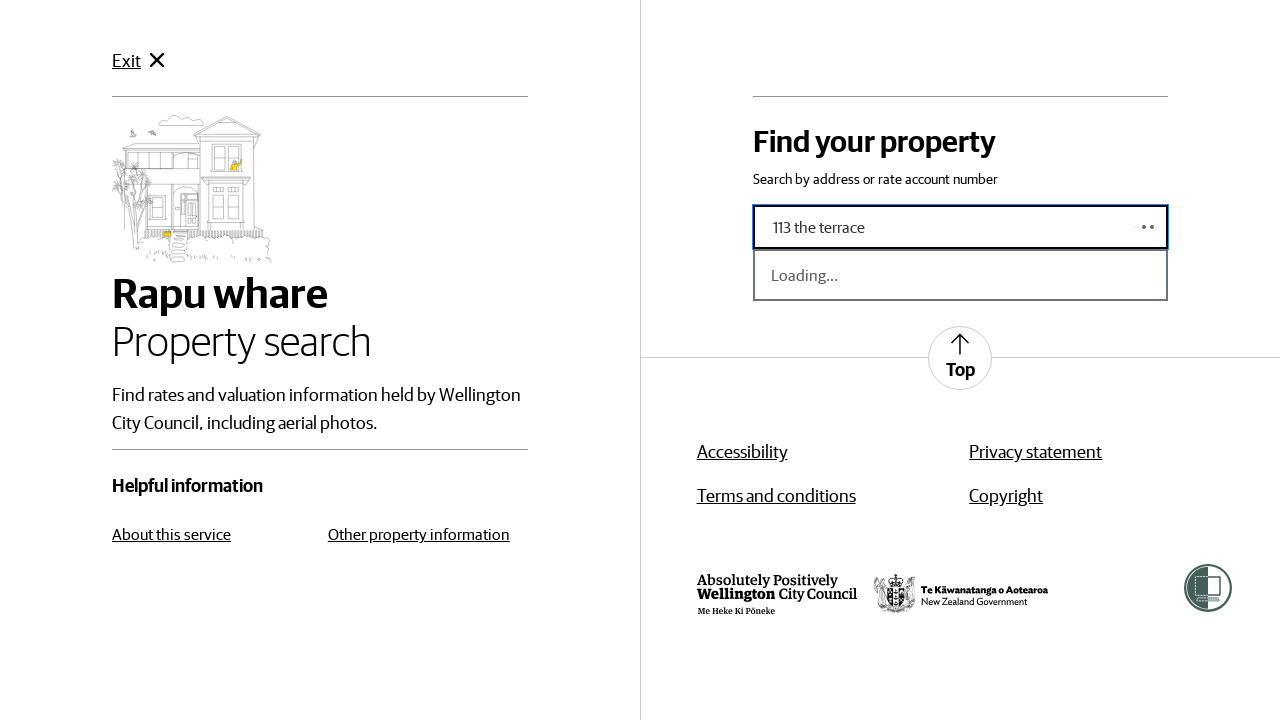

Selected address '226 Lambton Quay Wellington Central 6011' from search results at (920, 275) on internal:text="226 Lambton Quay Wellington Central 6011"s
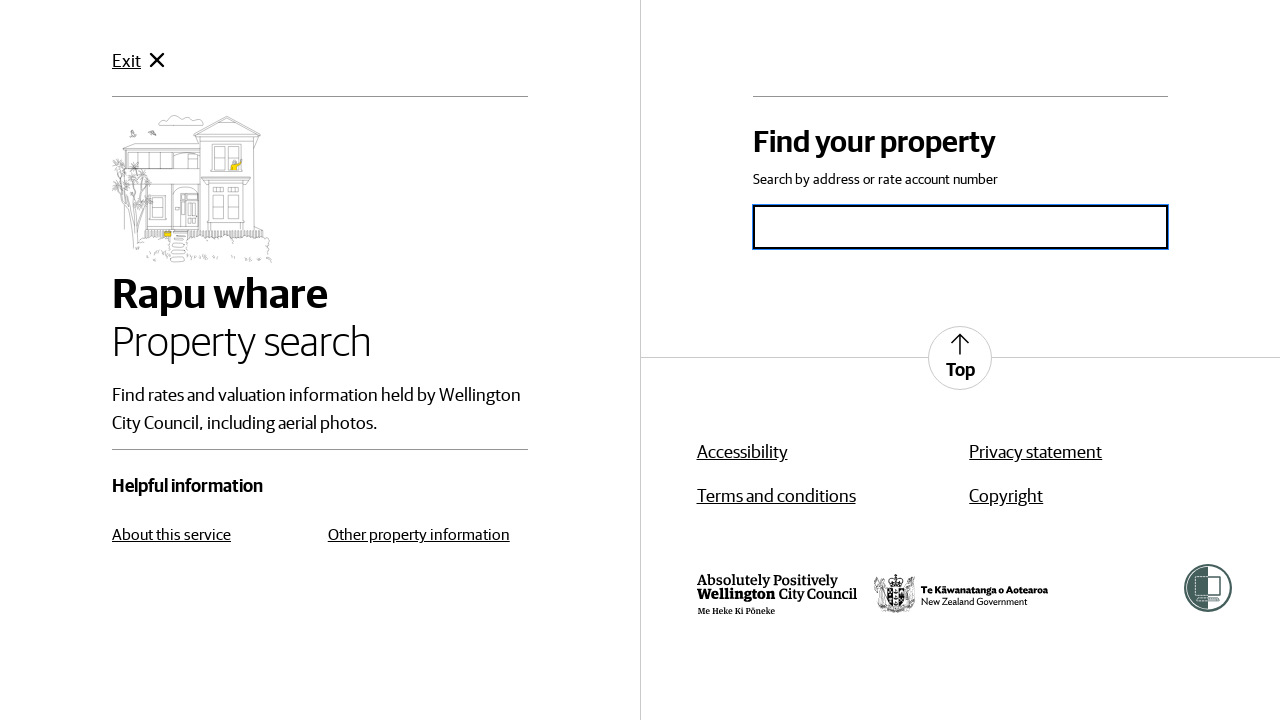

Opened aerial photos modal at (1092, 590) on internal:role=button[name="About aerial photos"i]
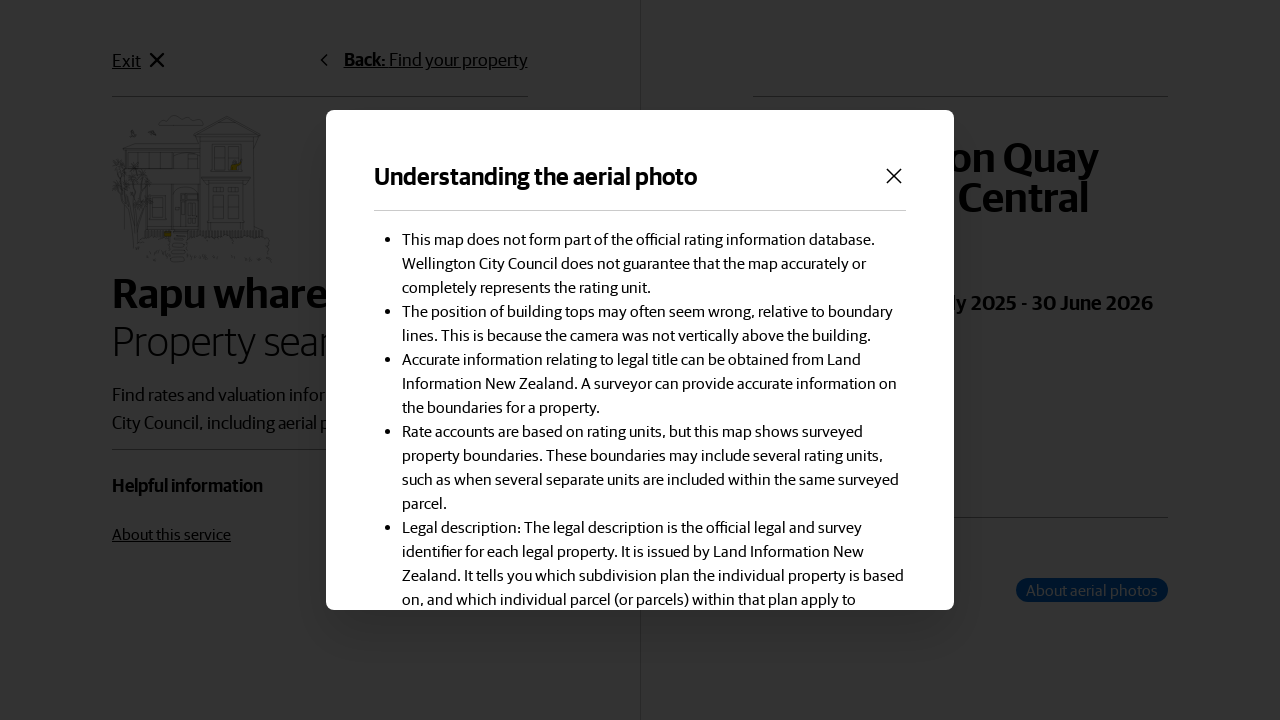

Closed aerial photos modal at (894, 176) on internal:label="Close"i
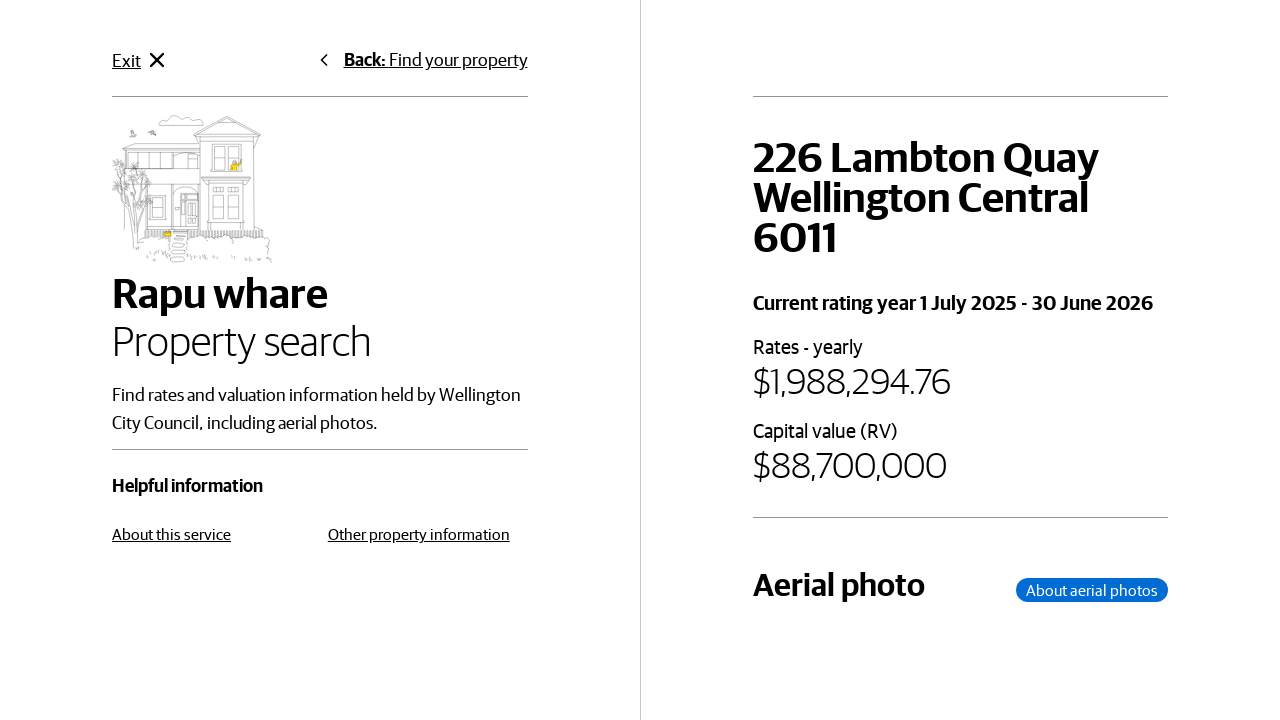

Expanded Wellington City section at (960, 360) on internal:label="Expand Wellington City"i
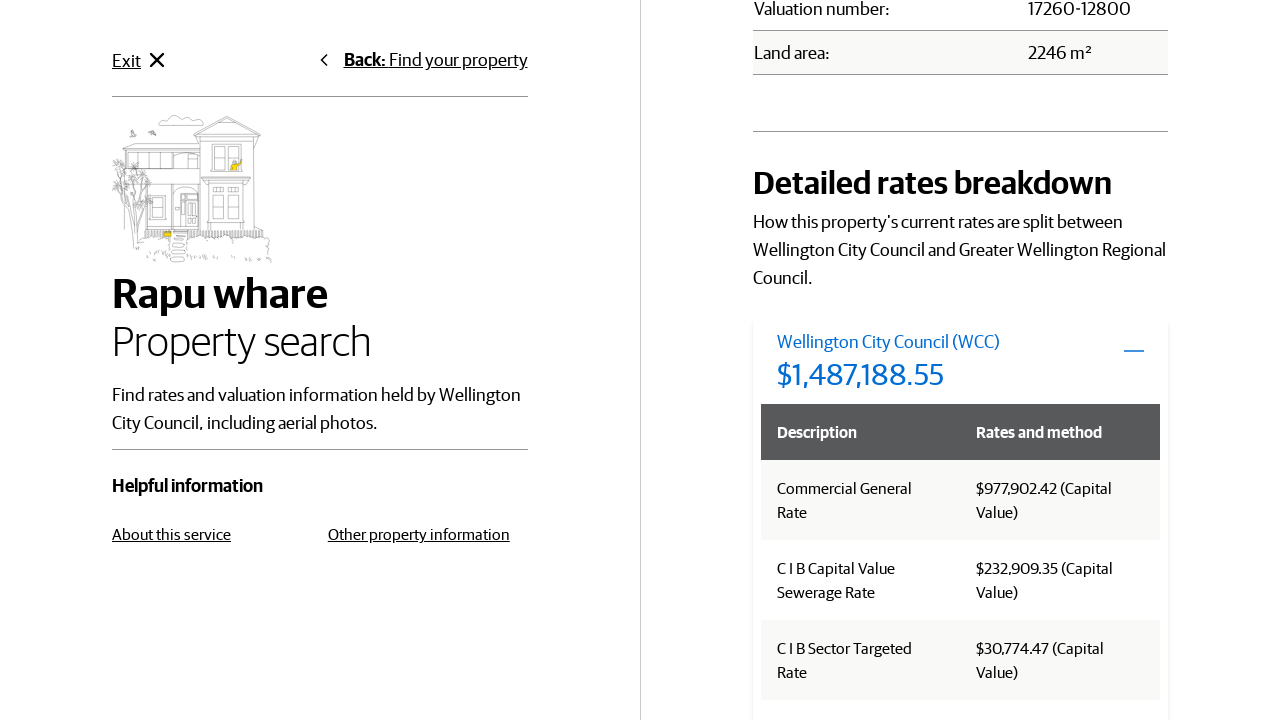

Collapsed Wellington City section at (960, 360) on internal:label="Collapse Wellington City"i
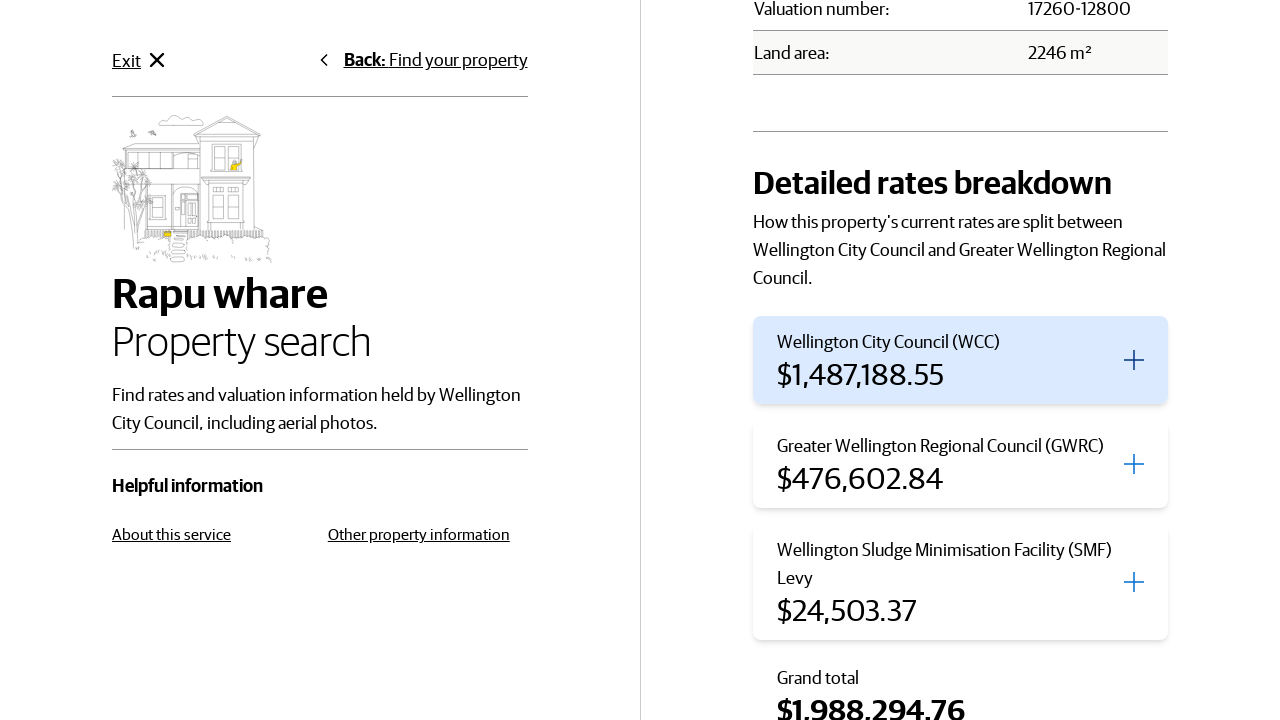

Expanded Greater Wellington section at (960, 464) on internal:label="Expand Greater Wellington"i
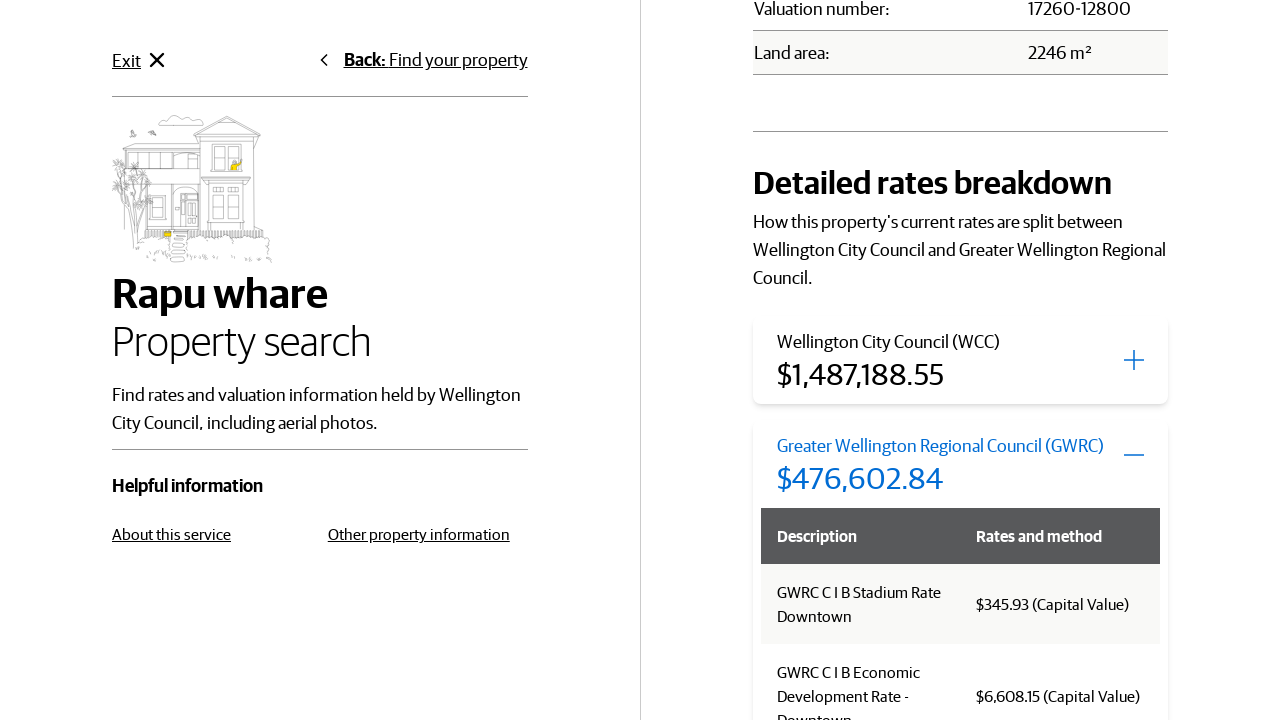

Collapsed Greater Wellington section at (960, 464) on internal:label="Collapse Greater Wellington"i
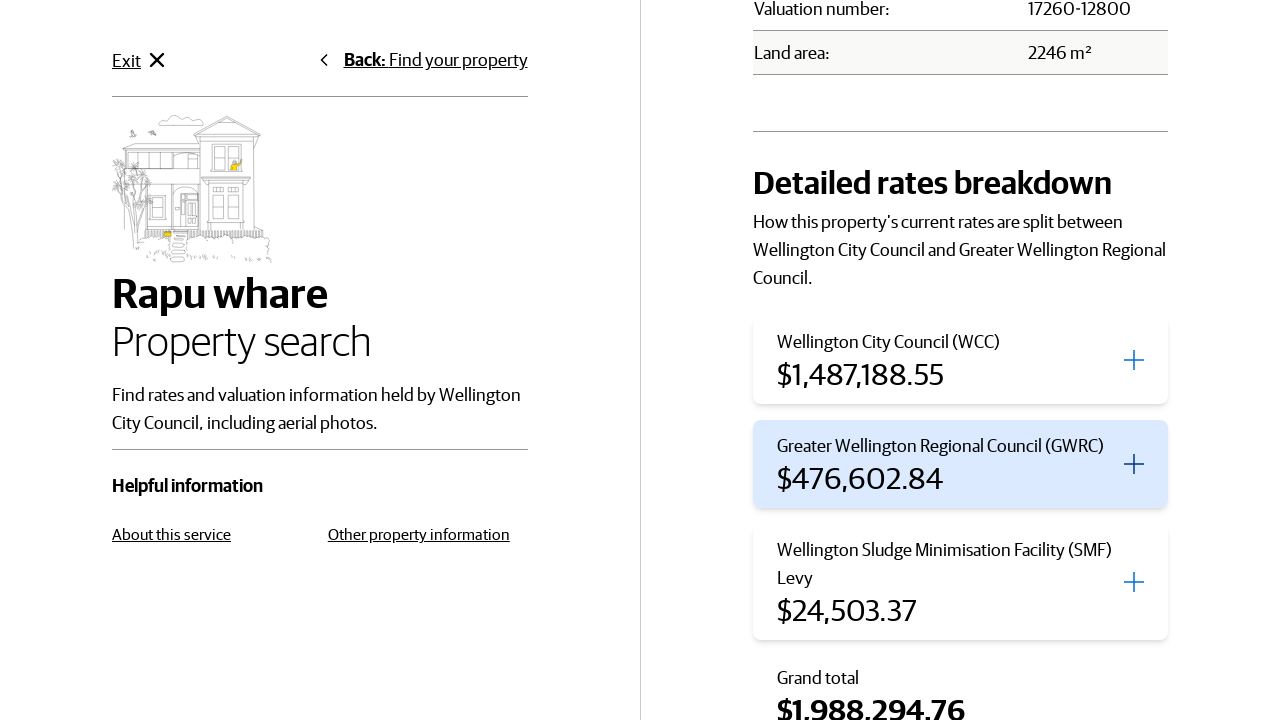

Expanded Wellington Sludge section at (960, 582) on internal:label="Expand Wellington Sludge"i
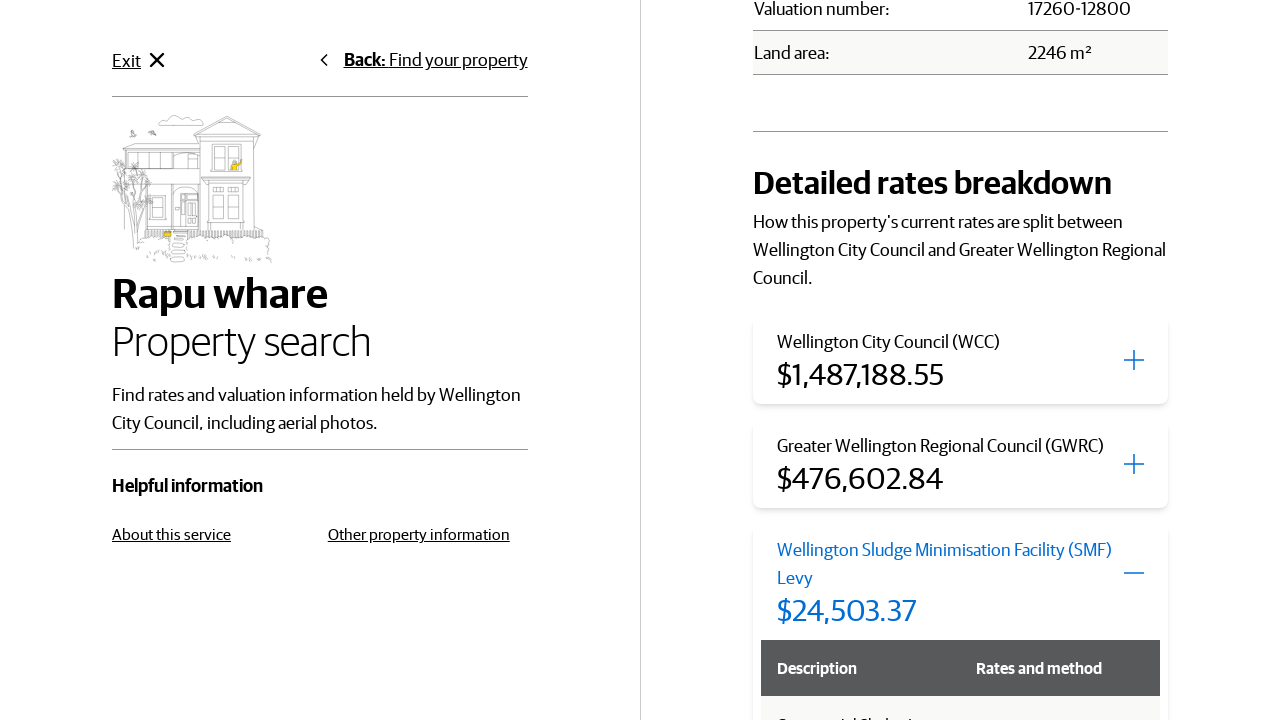

Collapsed Wellington Sludge section at (960, 582) on internal:label="Collapse Wellington Sludge"i
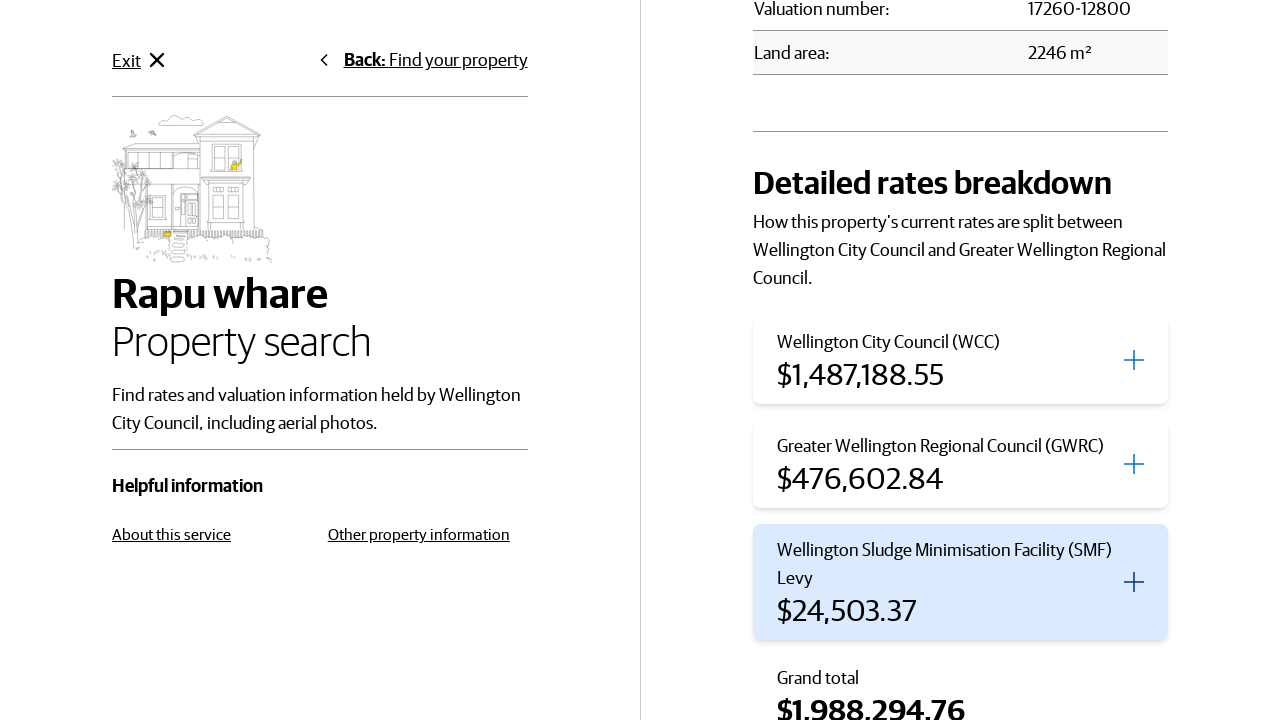

Clicked 'Remove my details' button at (870, 360) on internal:role=button[name="Remove my details"i]
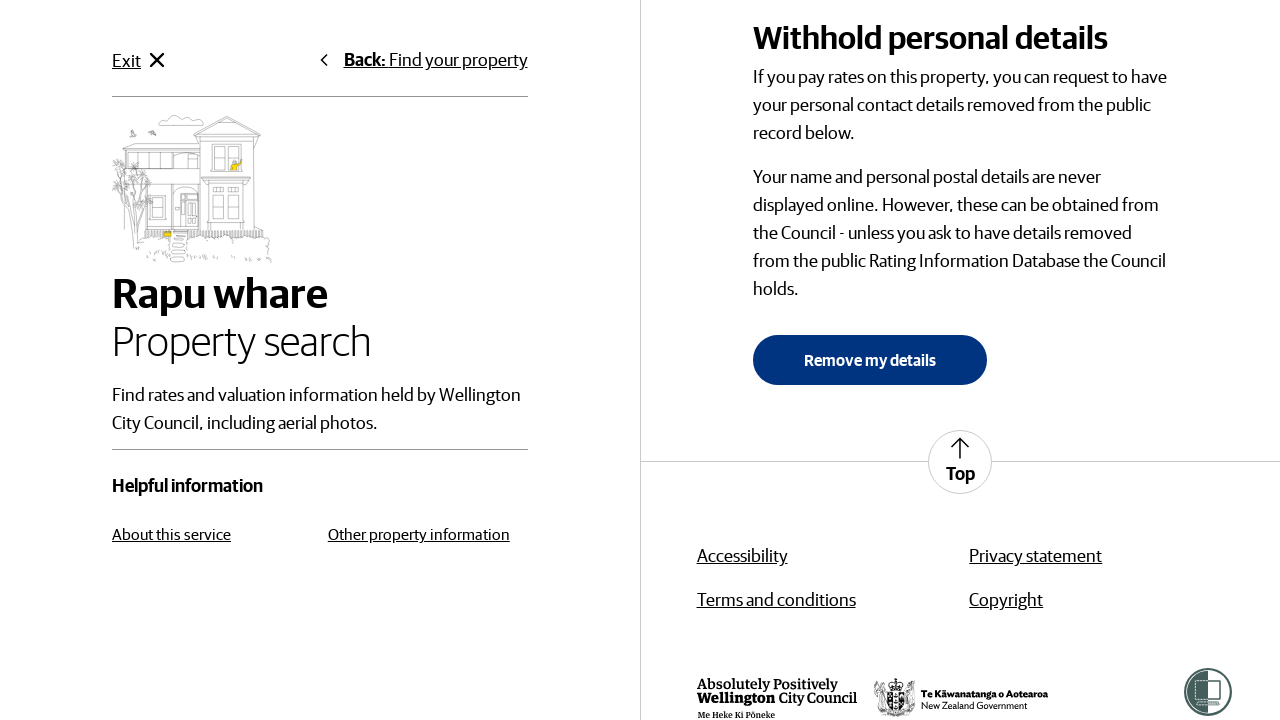

Checked confirmation checkbox at (760, 360) on internal:testid=[data-testid="confirmation"s]
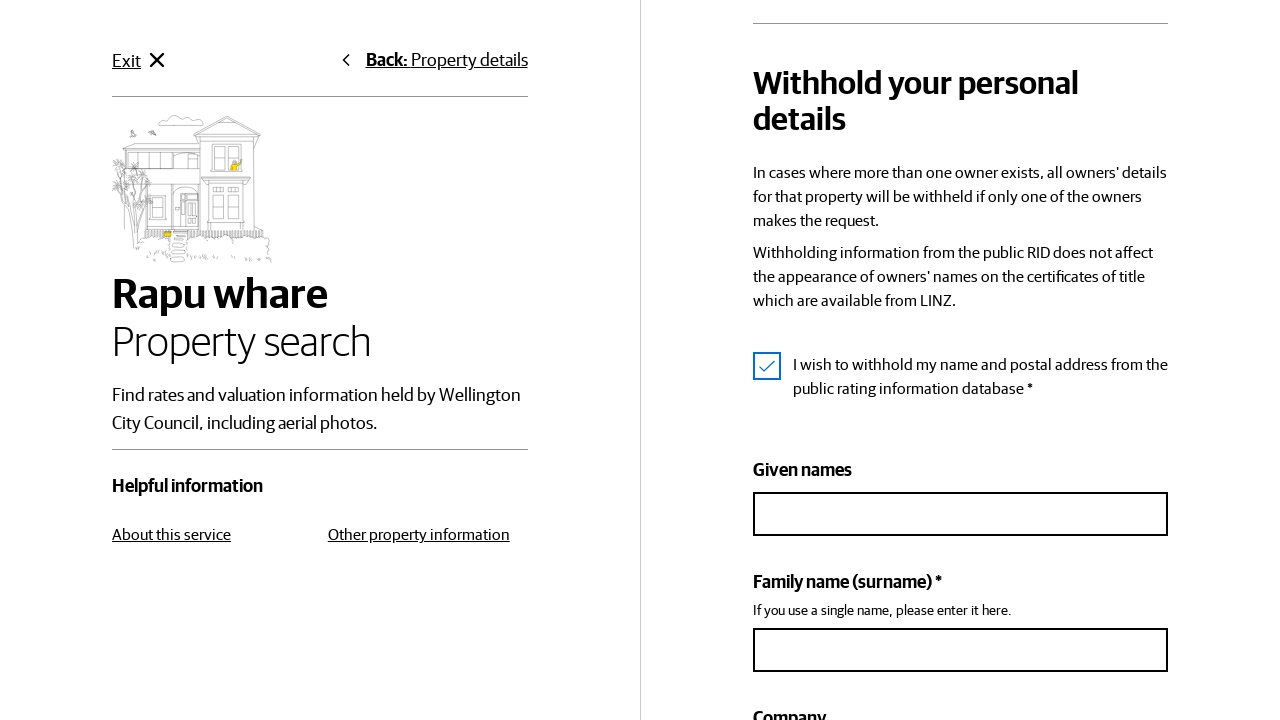

Filled given names field with 'Test' on internal:testid=[data-testid="givenNames"s]
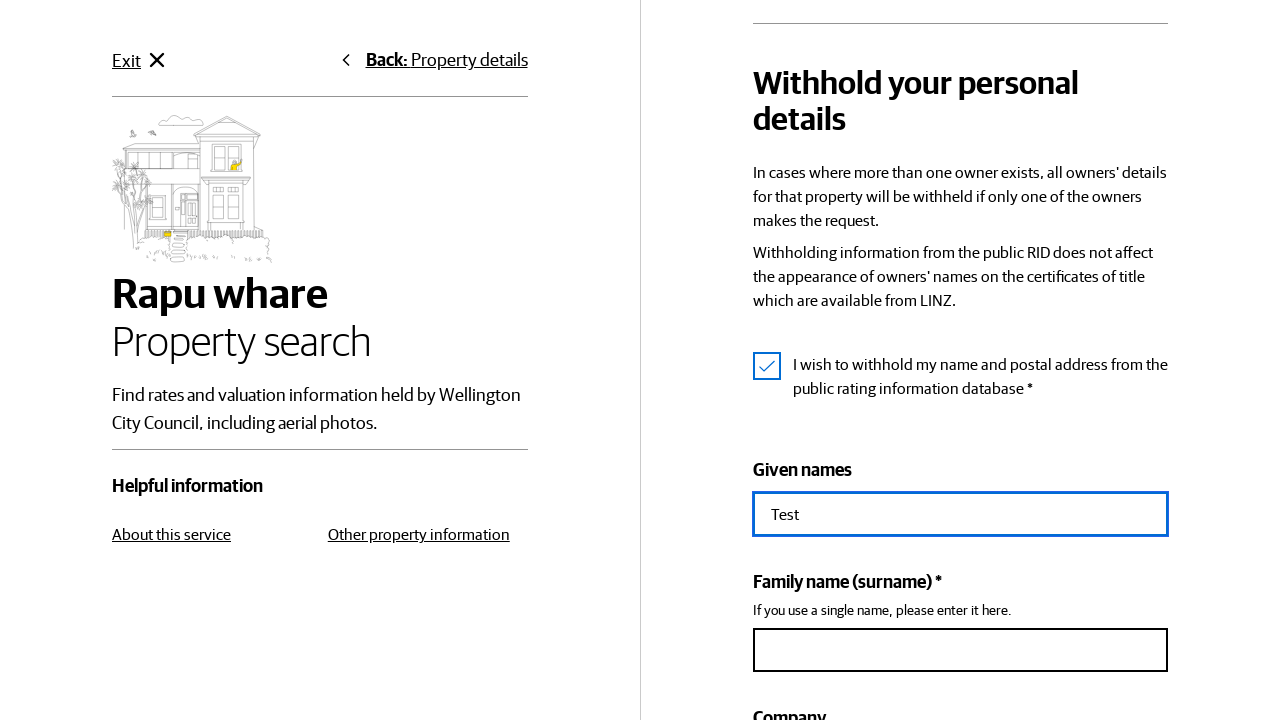

Filled surname field with 'Test' on internal:testid=[data-testid="surname"s]
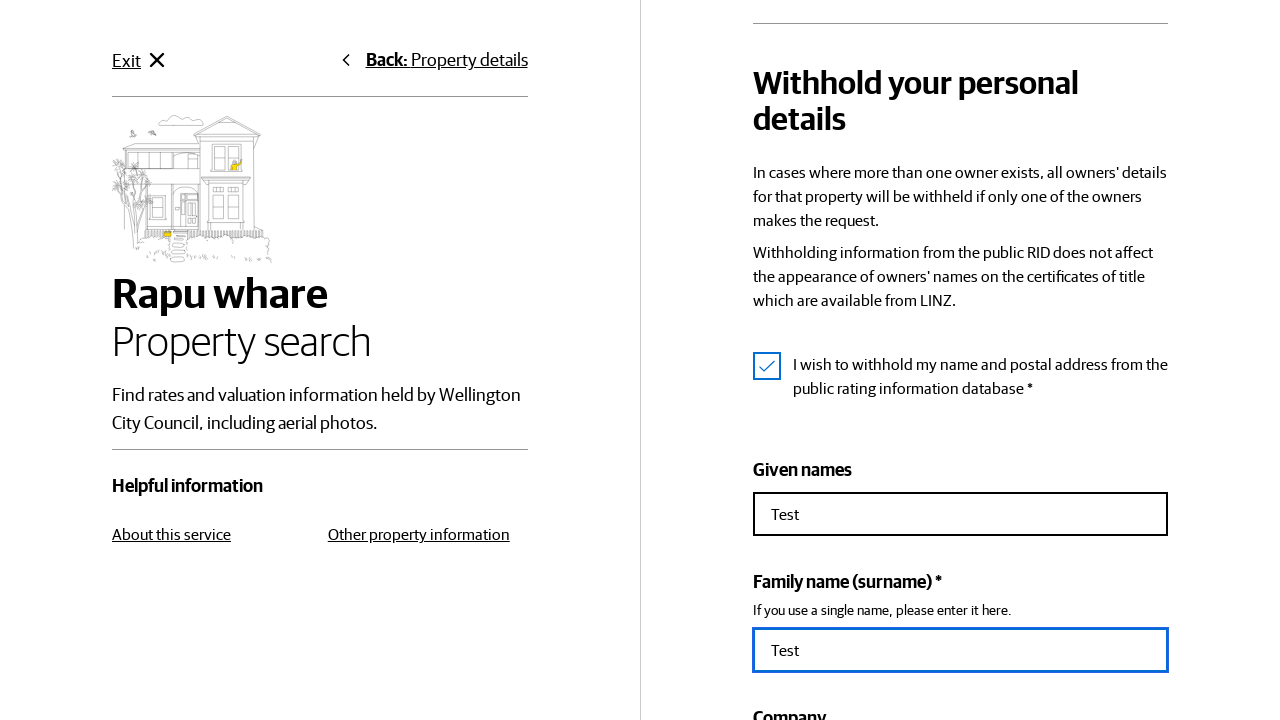

Filled company field with 'Test' on internal:testid=[data-testid="company"s]
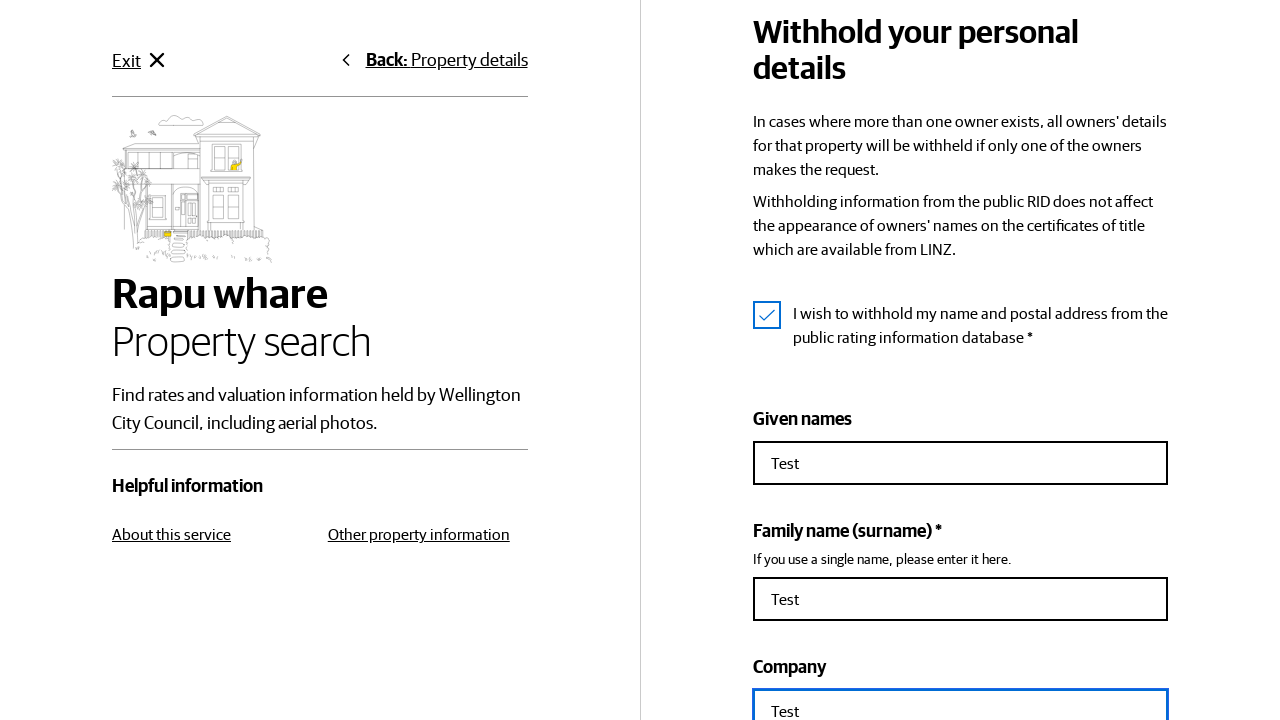

Filled phone field with '021 111 1111' on internal:testid=[data-testid="phone"s]
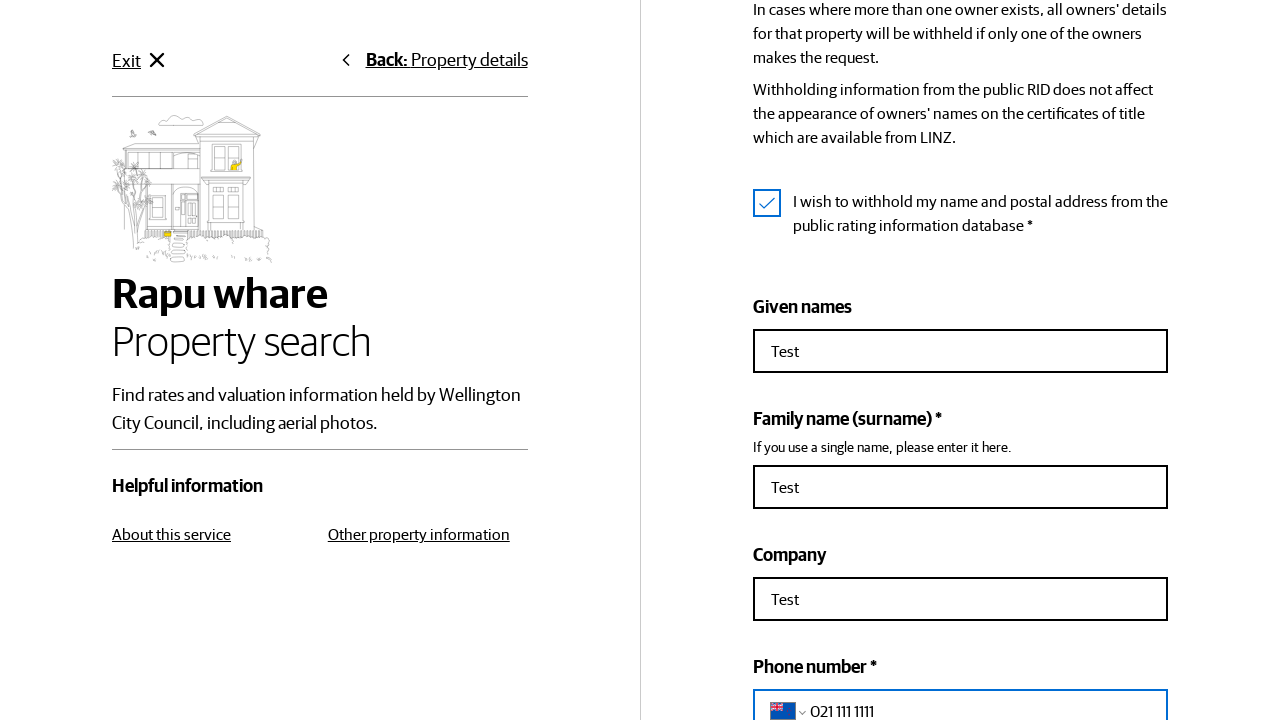

Filled email field with 'test@test.com' on internal:testid=[data-testid="email"s]
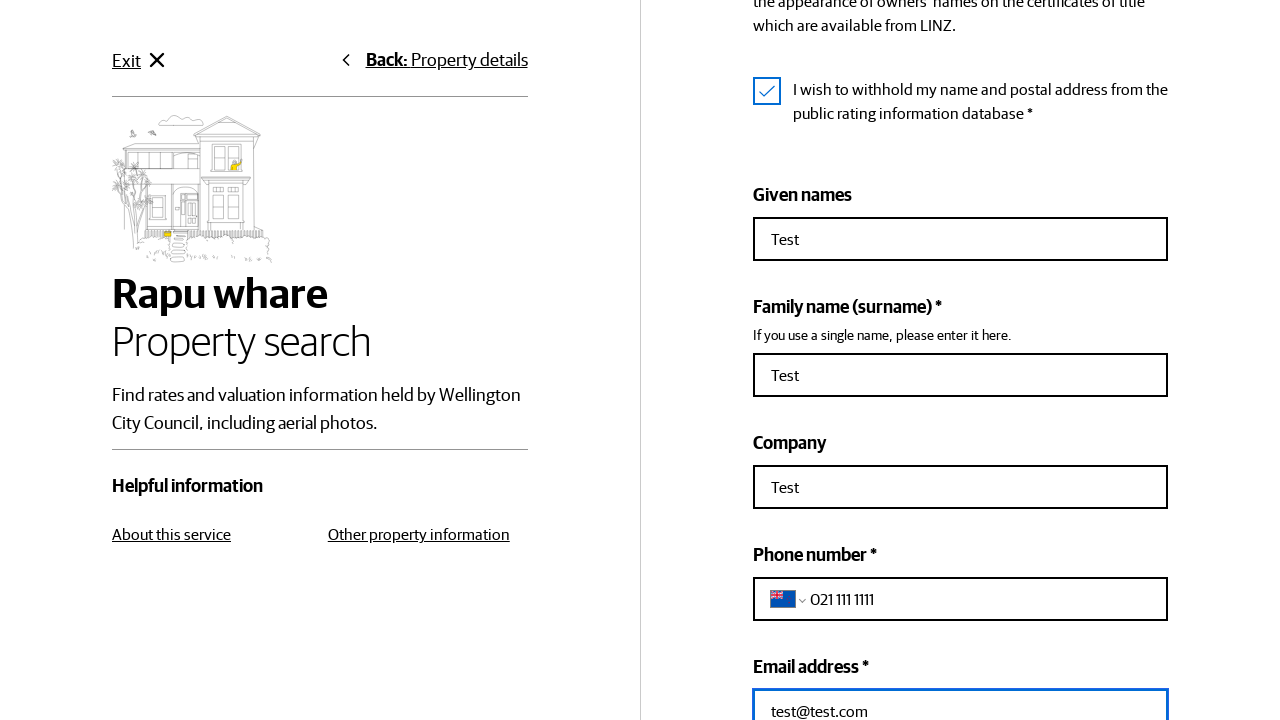

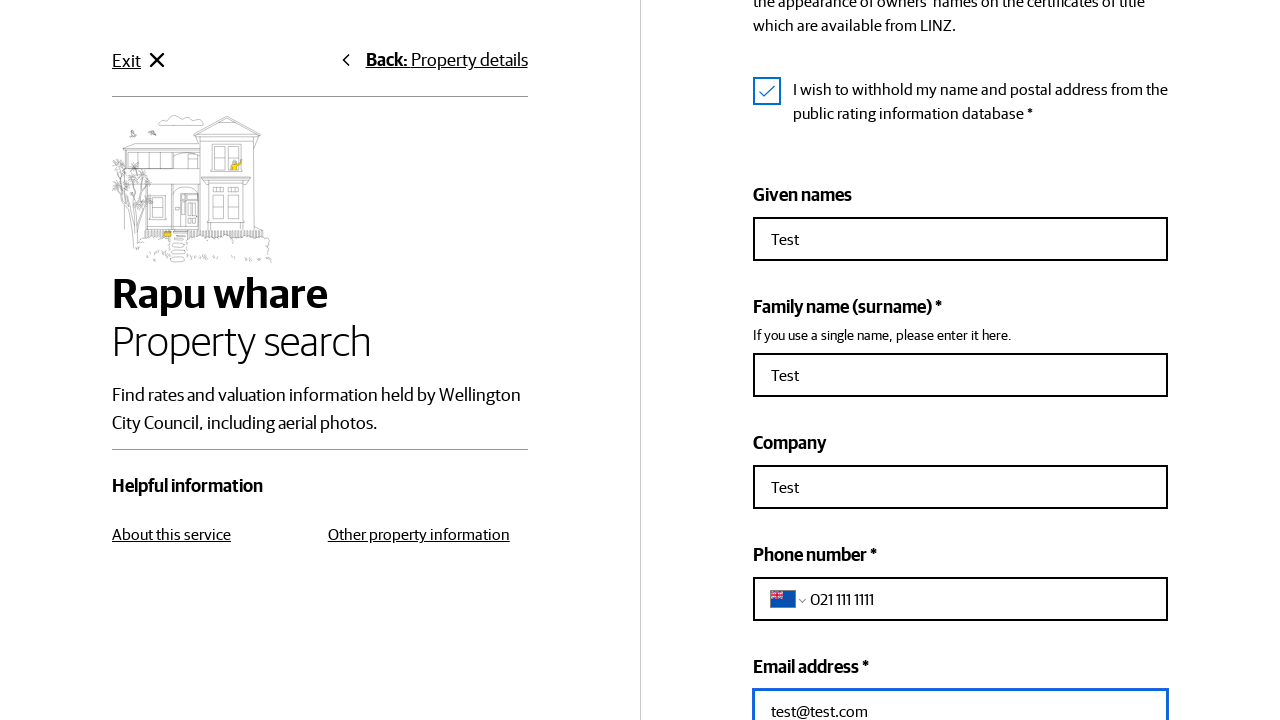